Navigates to ICC Cricket T20 World Cup matches page and verifies that match information cards are displayed on the page.

Starting URL: https://www.icc-cricket.com/tournaments/t20cricketworldcup/matches

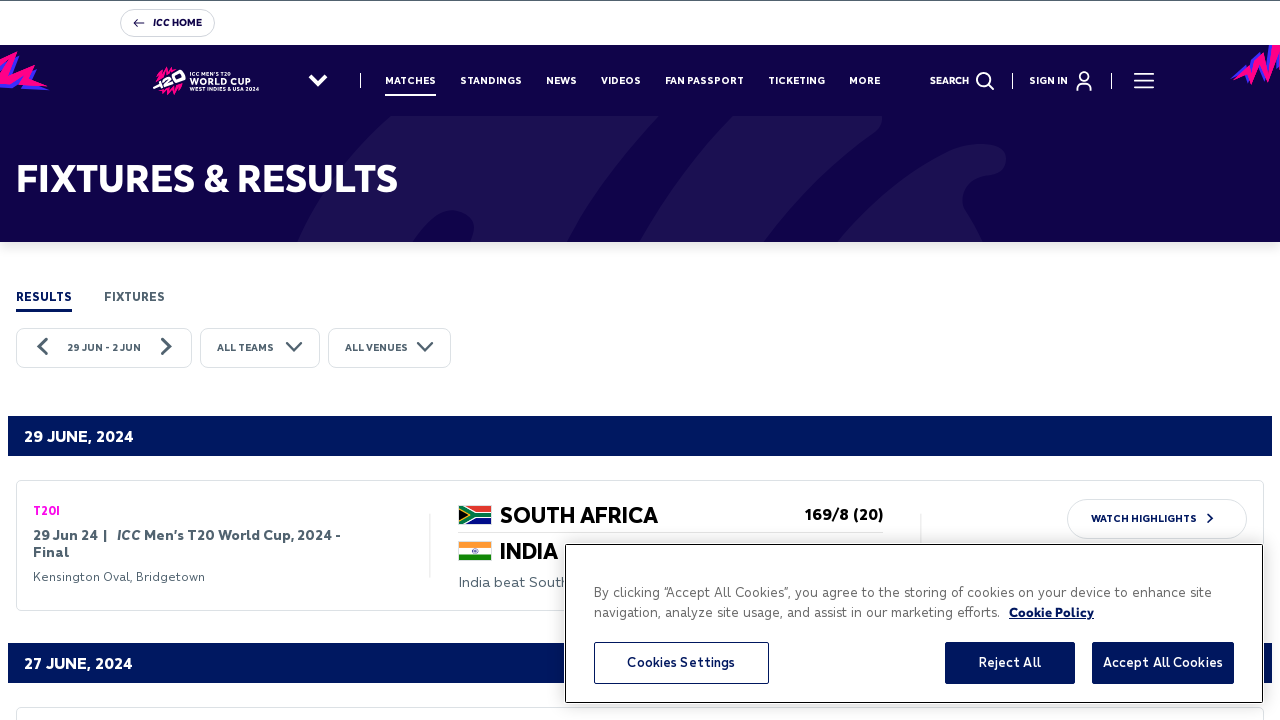

Waited for match information cards to load on ICC Cricket T20 World Cup matches page
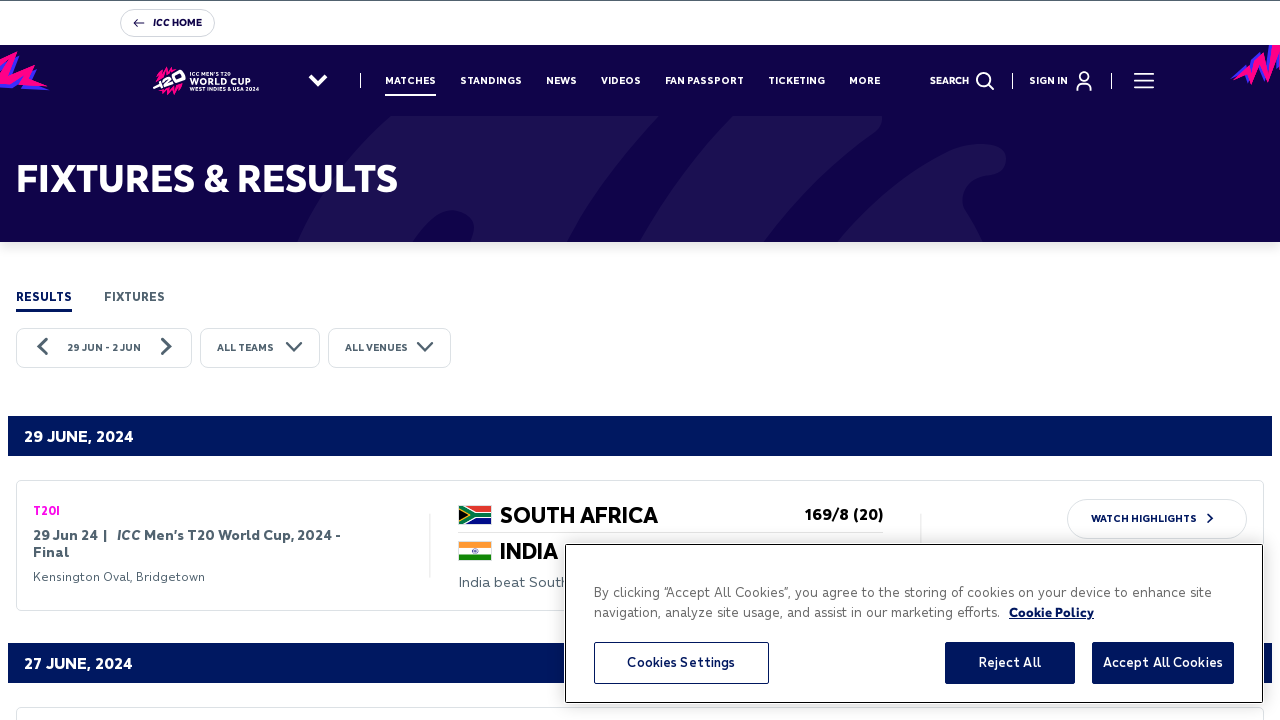

Verified team information elements are displayed on the page
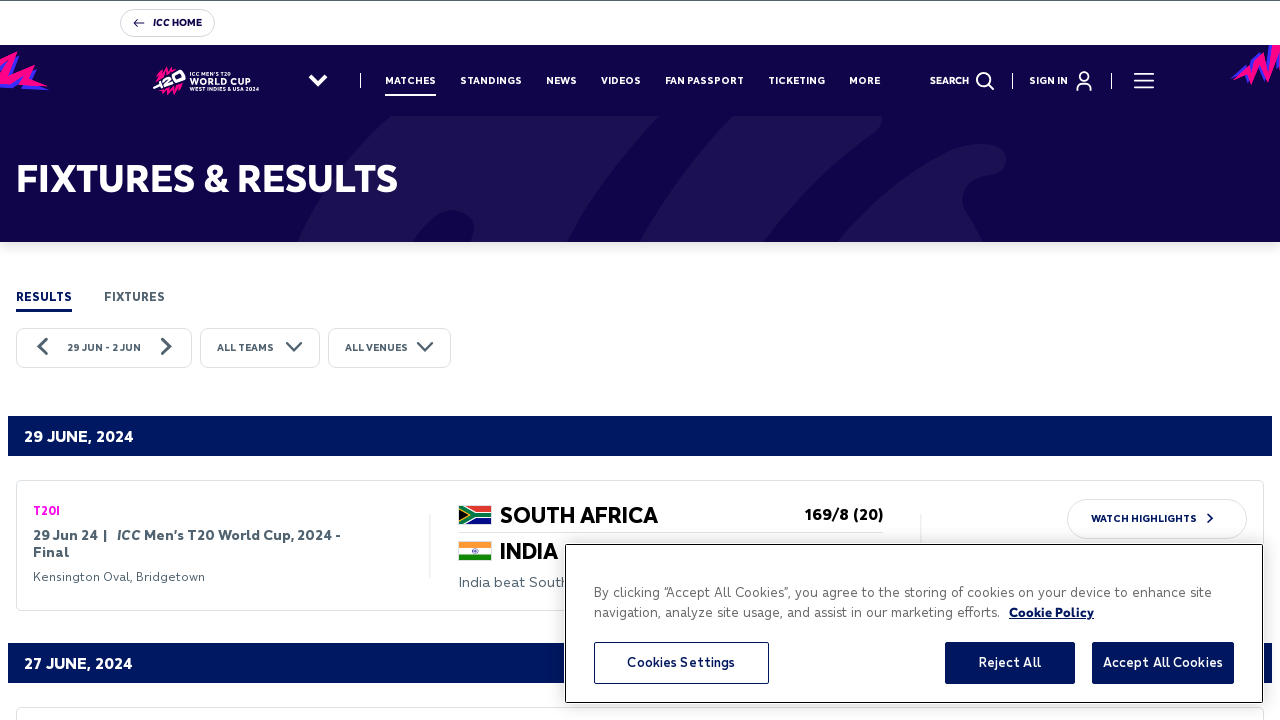

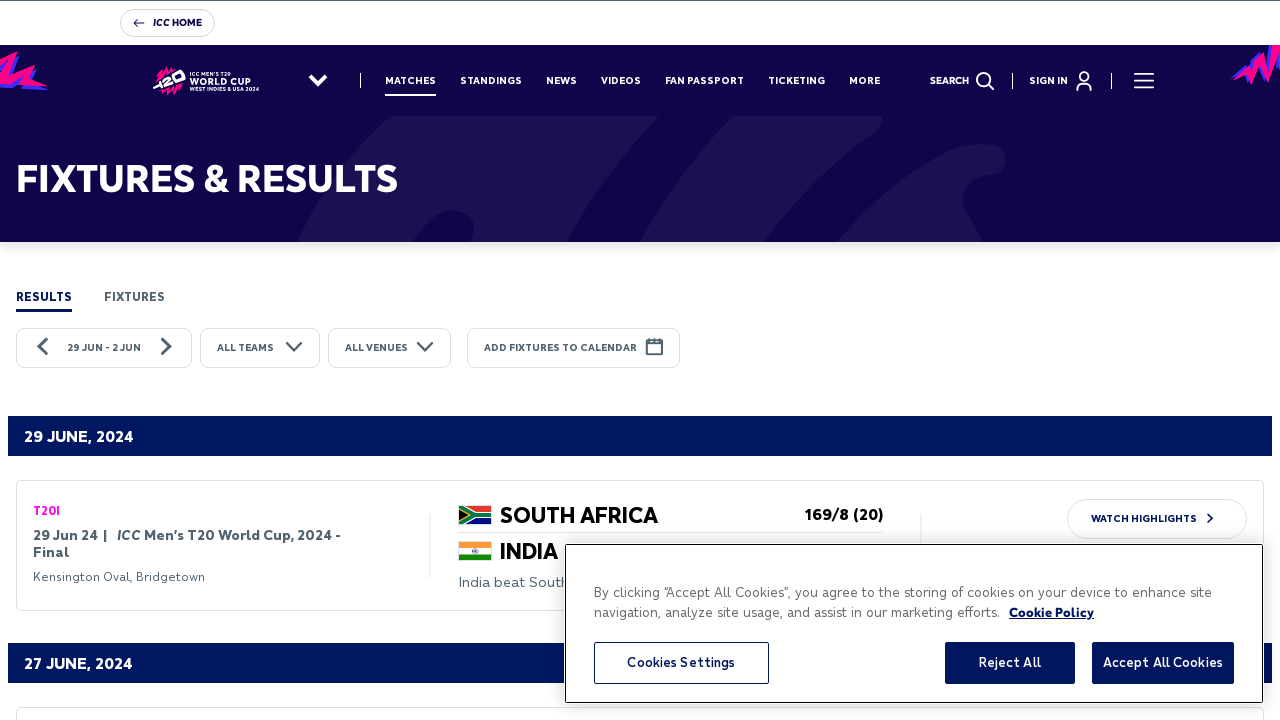